Tests drag and drop functionality on the jQuery UI droppable demo page by dragging a source element onto a target drop zone within an iframe.

Starting URL: https://jqueryui.com/droppable/#default

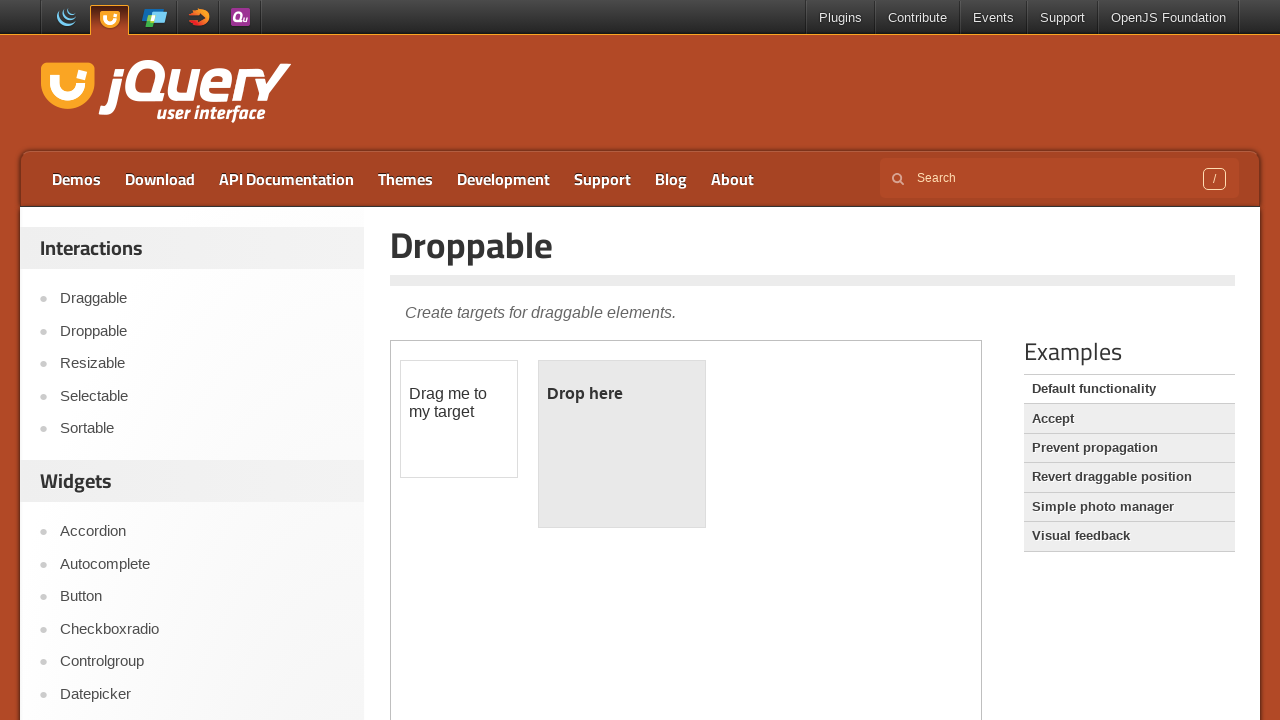

Located the demo iframe on the jQuery UI droppable page
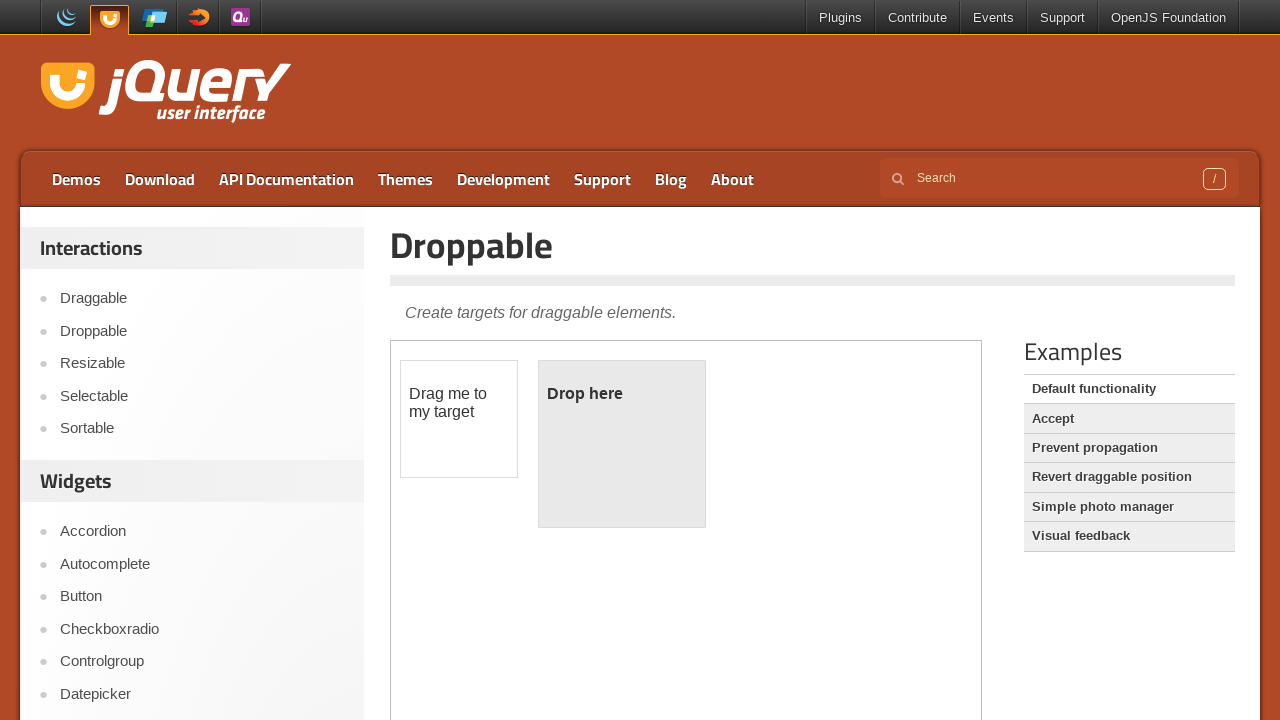

Located the draggable source element within the iframe
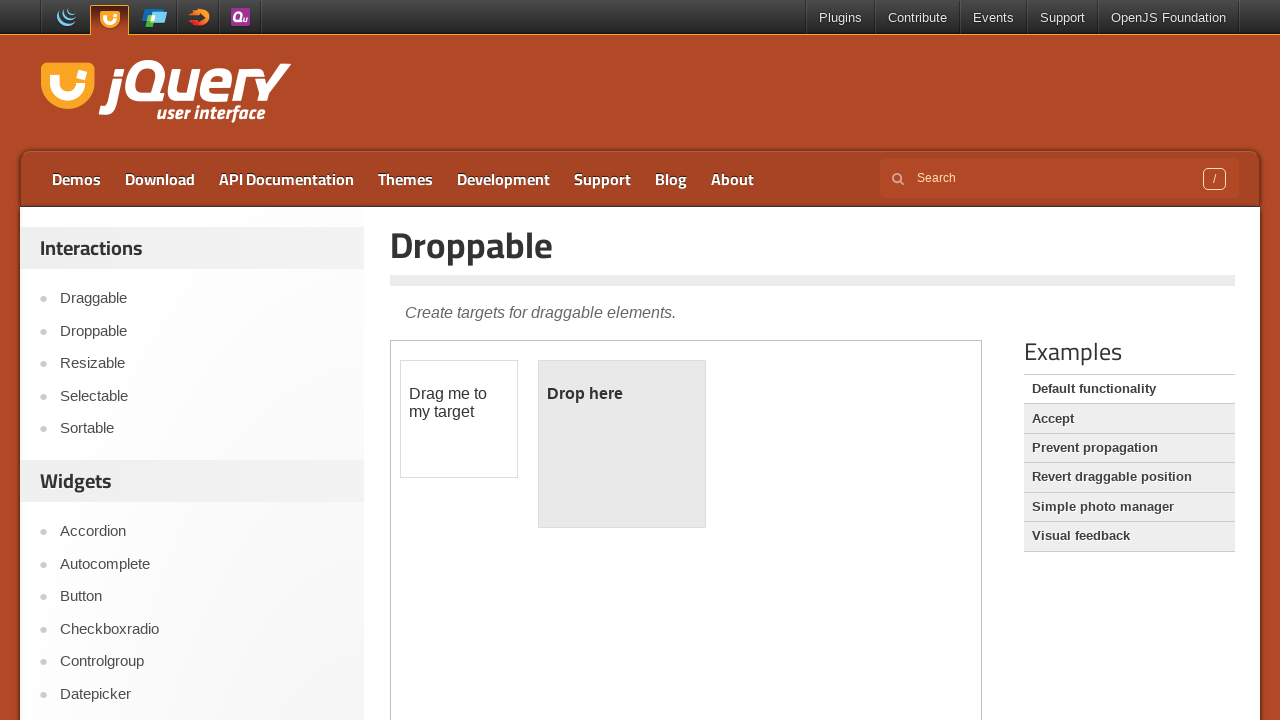

Located the droppable target zone within the iframe
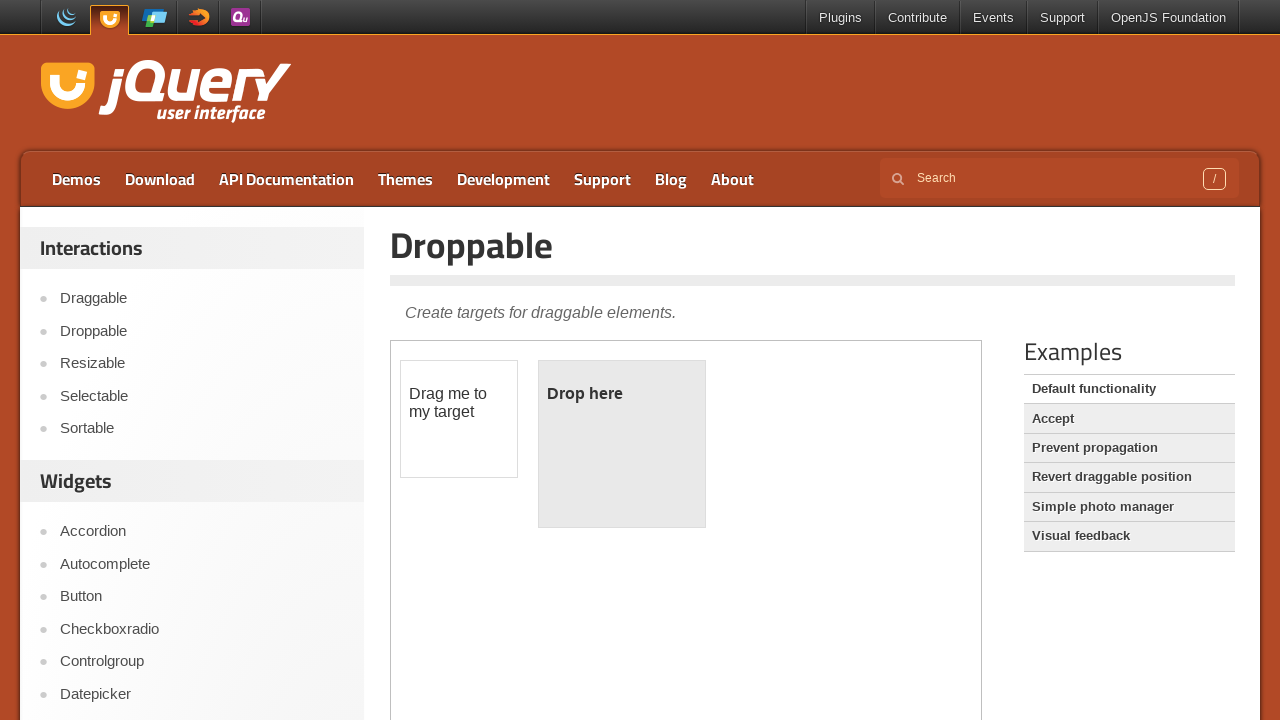

Dragged the source element onto the target drop zone at (622, 444)
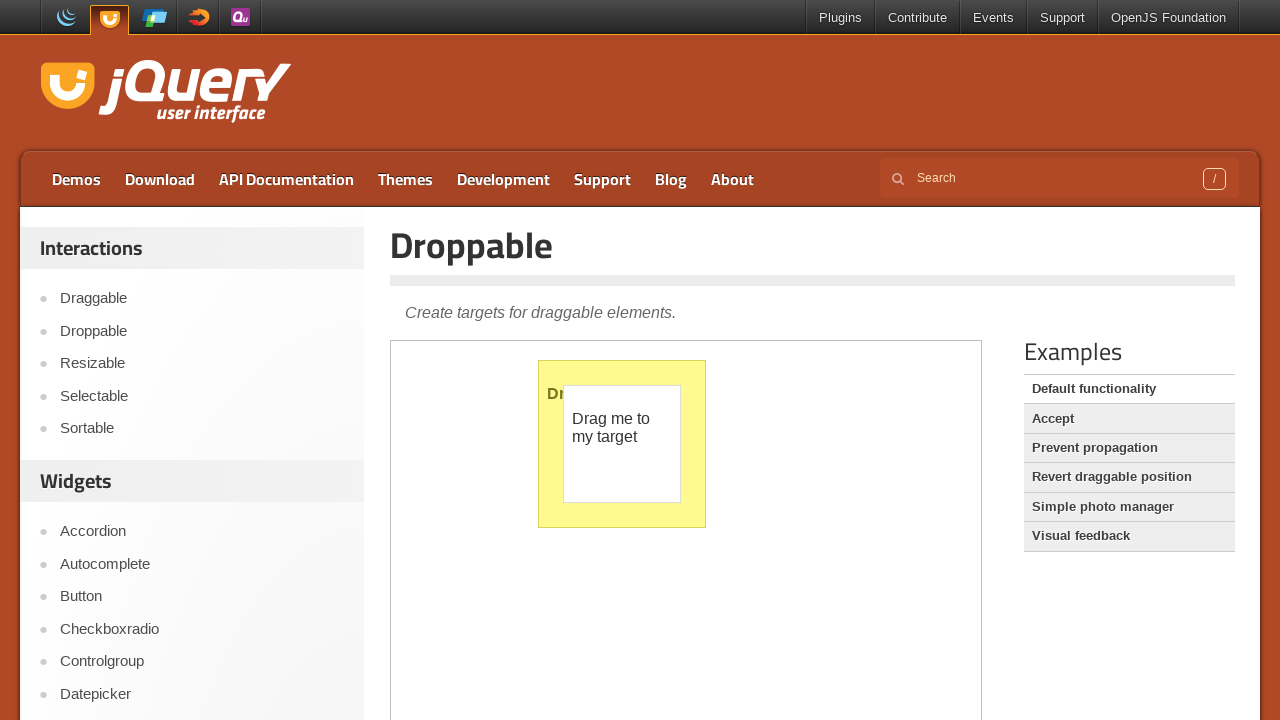

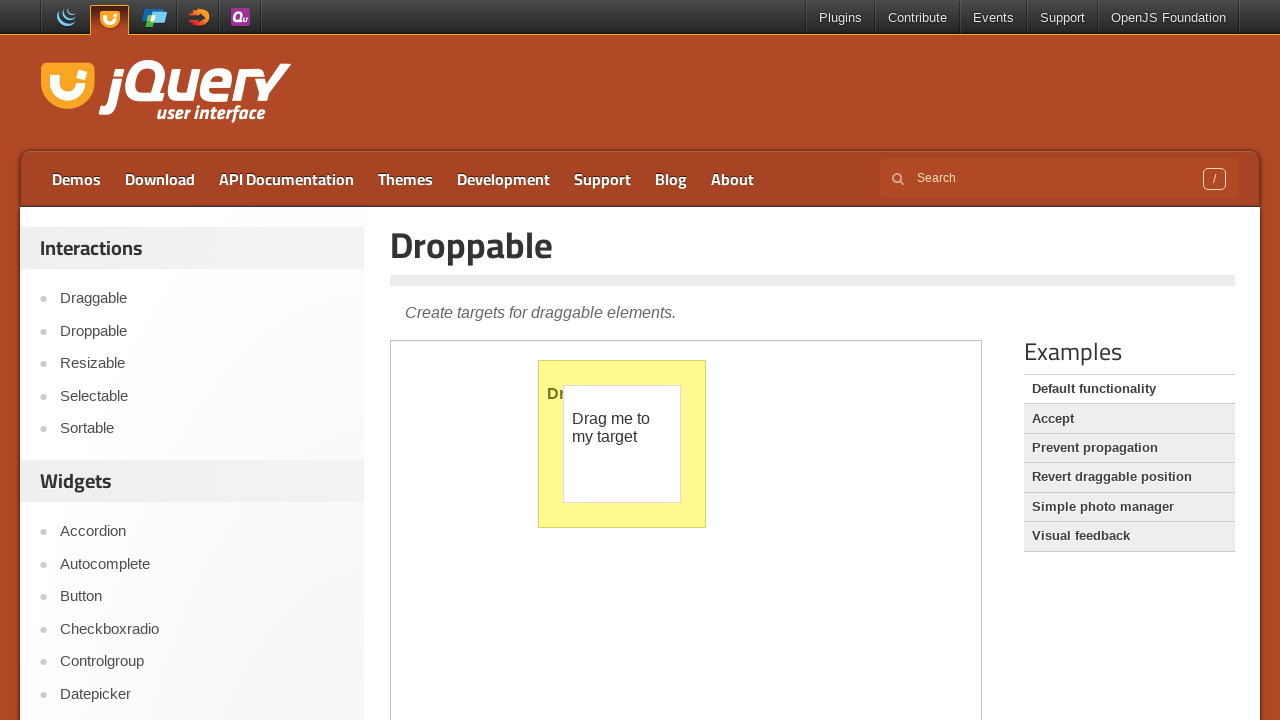